Tests login form validation by entering an invalid username with a valid password and verifying the error message

Starting URL: https://the-internet.herokuapp.com/login

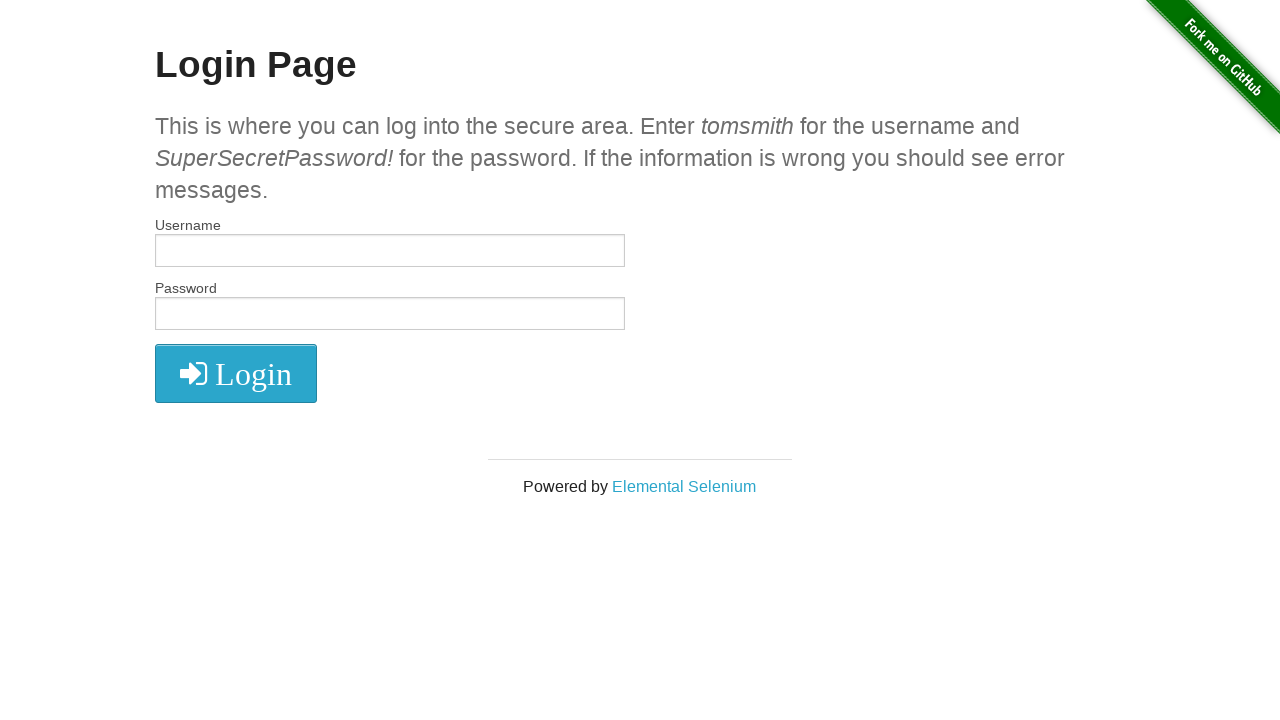

Filled username field with invalid username 'invalidUsername' on input[name='username']
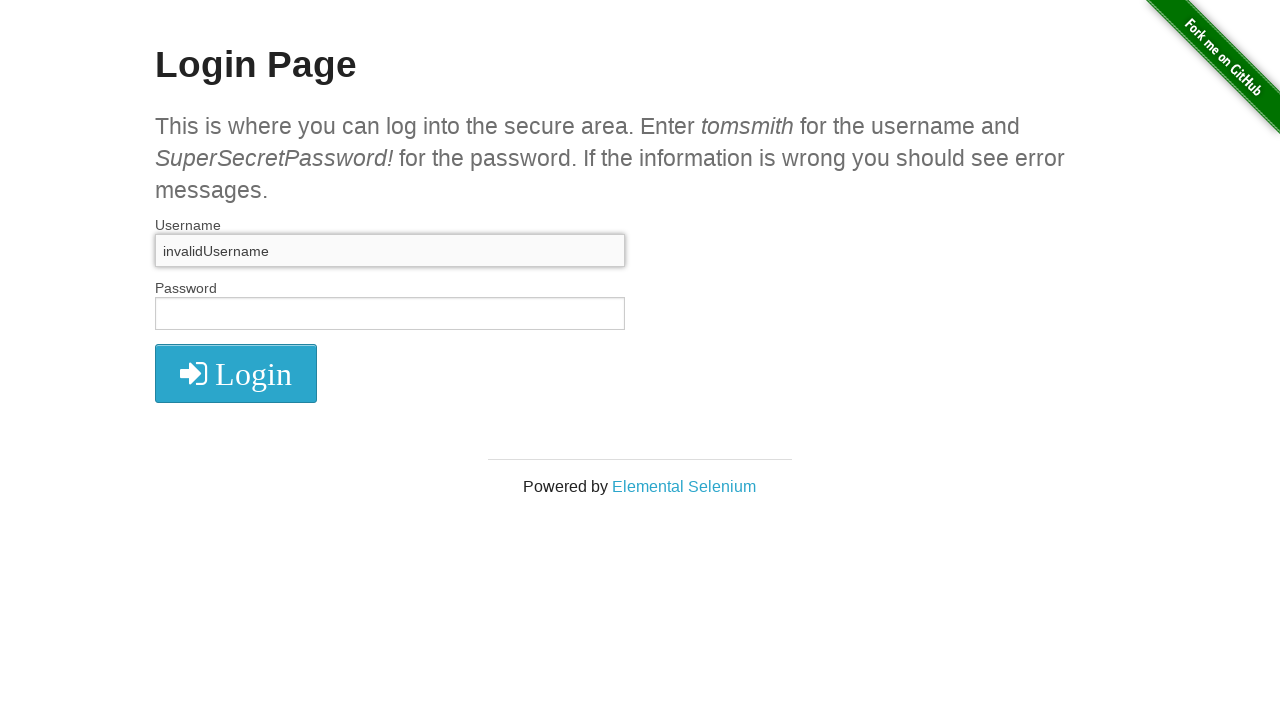

Filled password field with valid password on input[name='password']
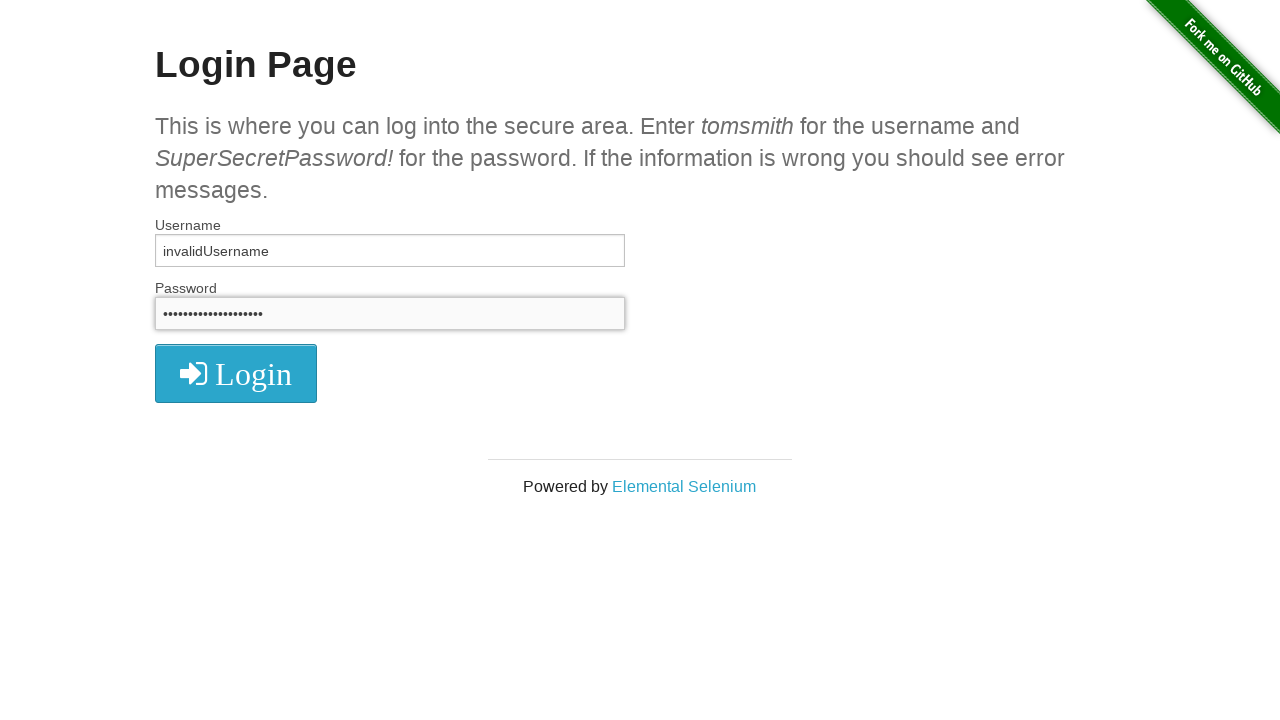

Clicked login button to submit form at (236, 373) on button[type='submit']
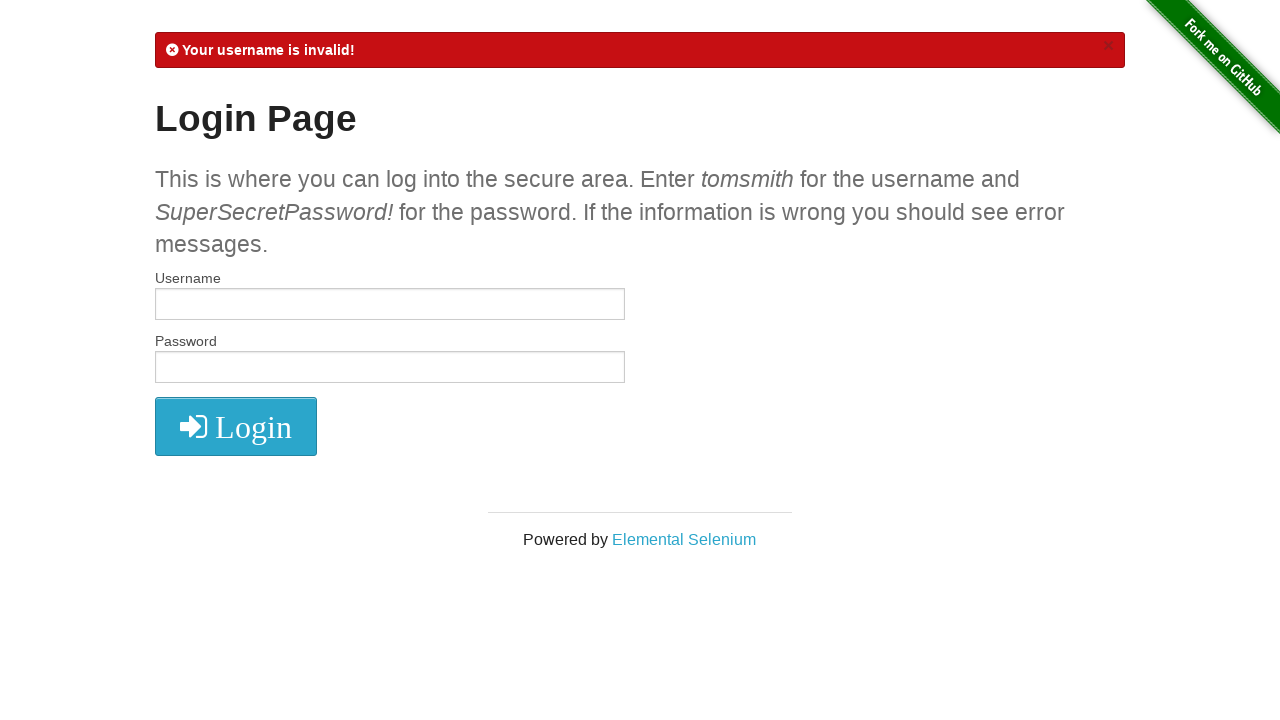

Error message element loaded and is visible
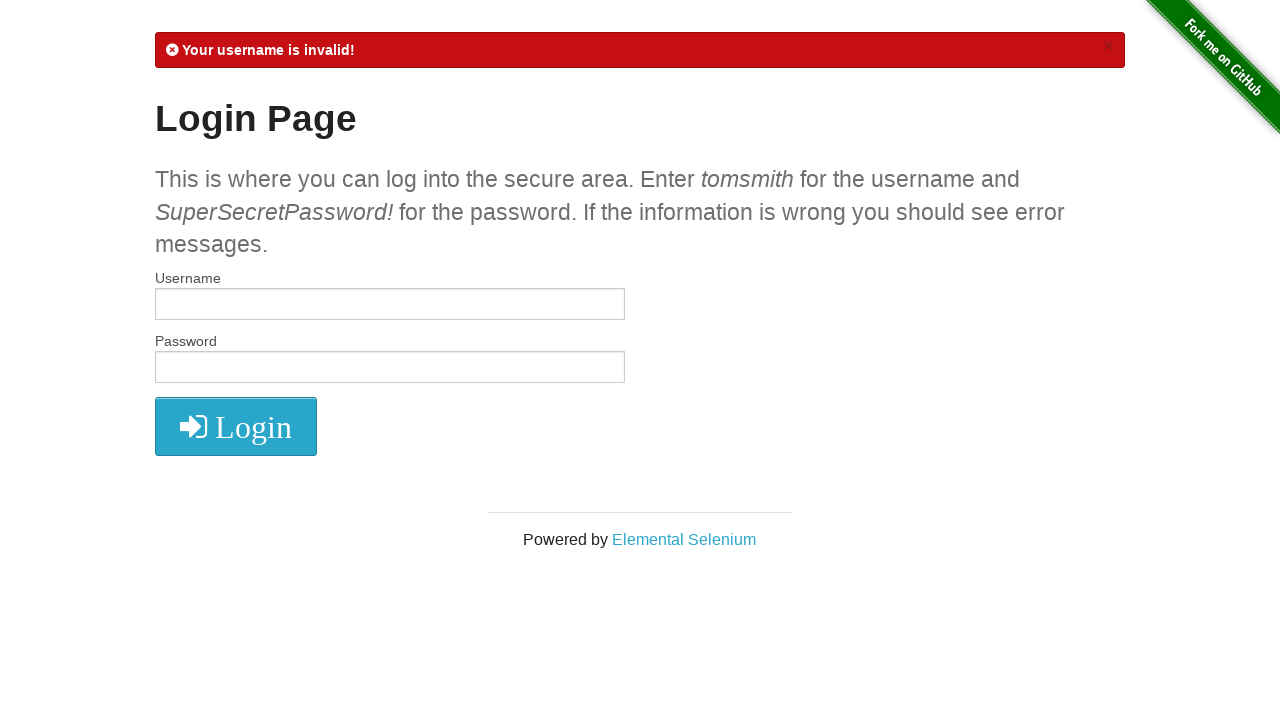

Retrieved error message text content
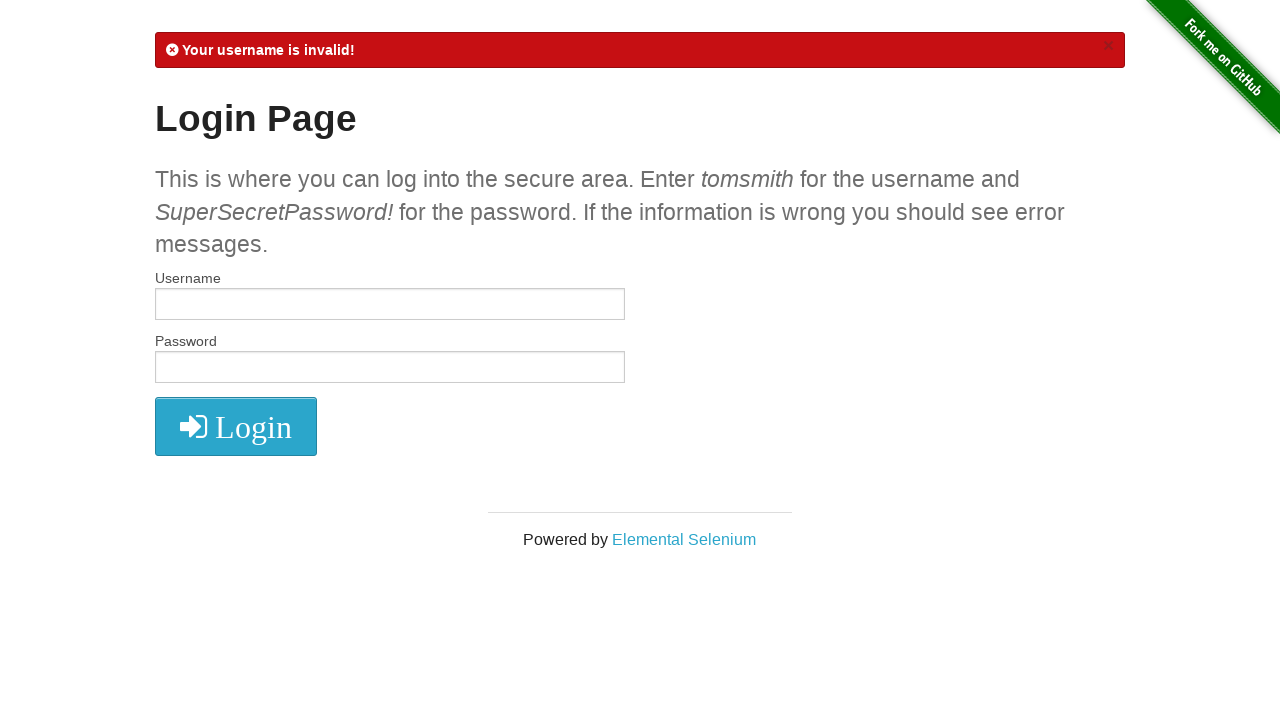

Verified error message contains 'Your username is invalid!'
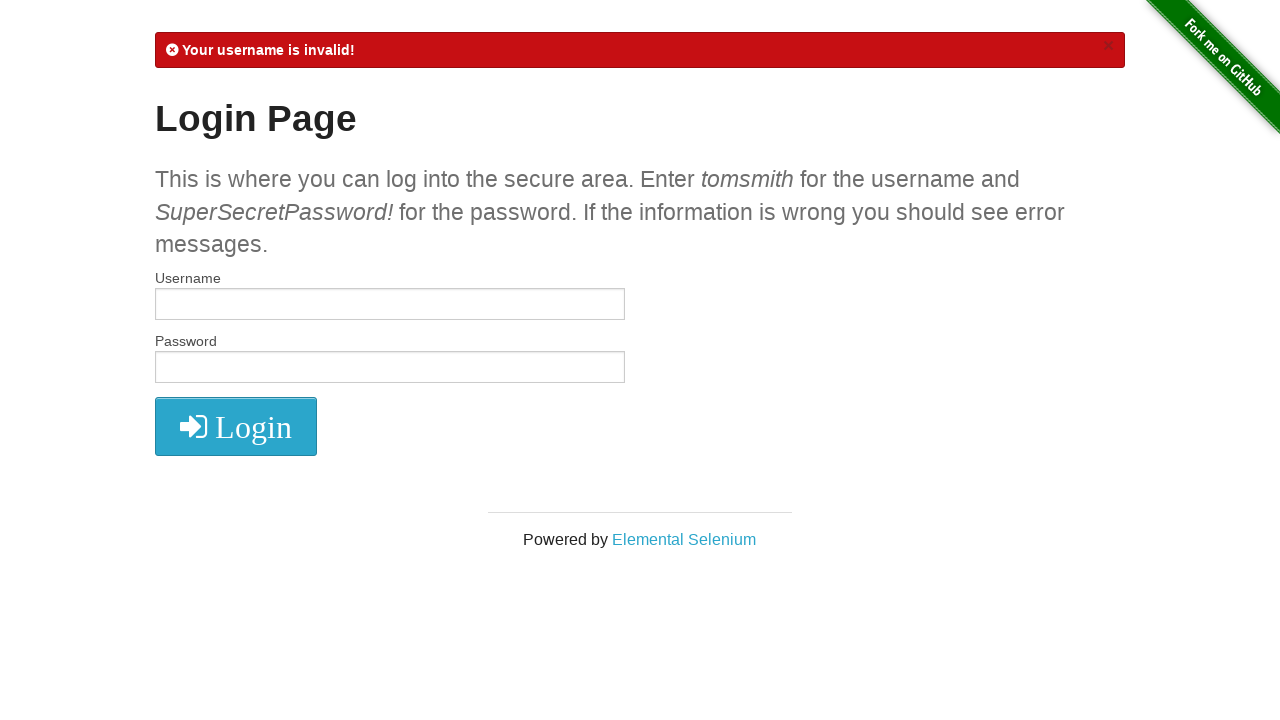

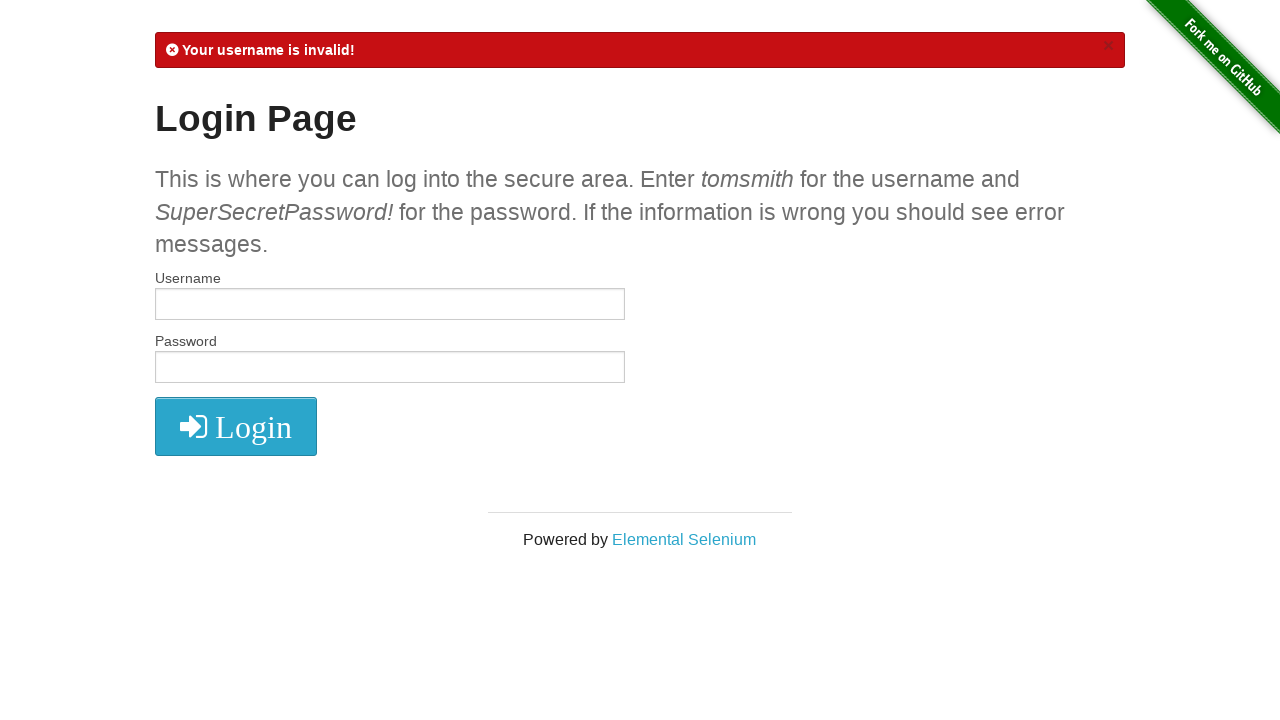